Tests JavaScript alert handling by triggering and interacting with different types of alerts including simple alerts, confirm dialogs, and prompt dialogs

Starting URL: https://the-internet.herokuapp.com/javascript_alerts

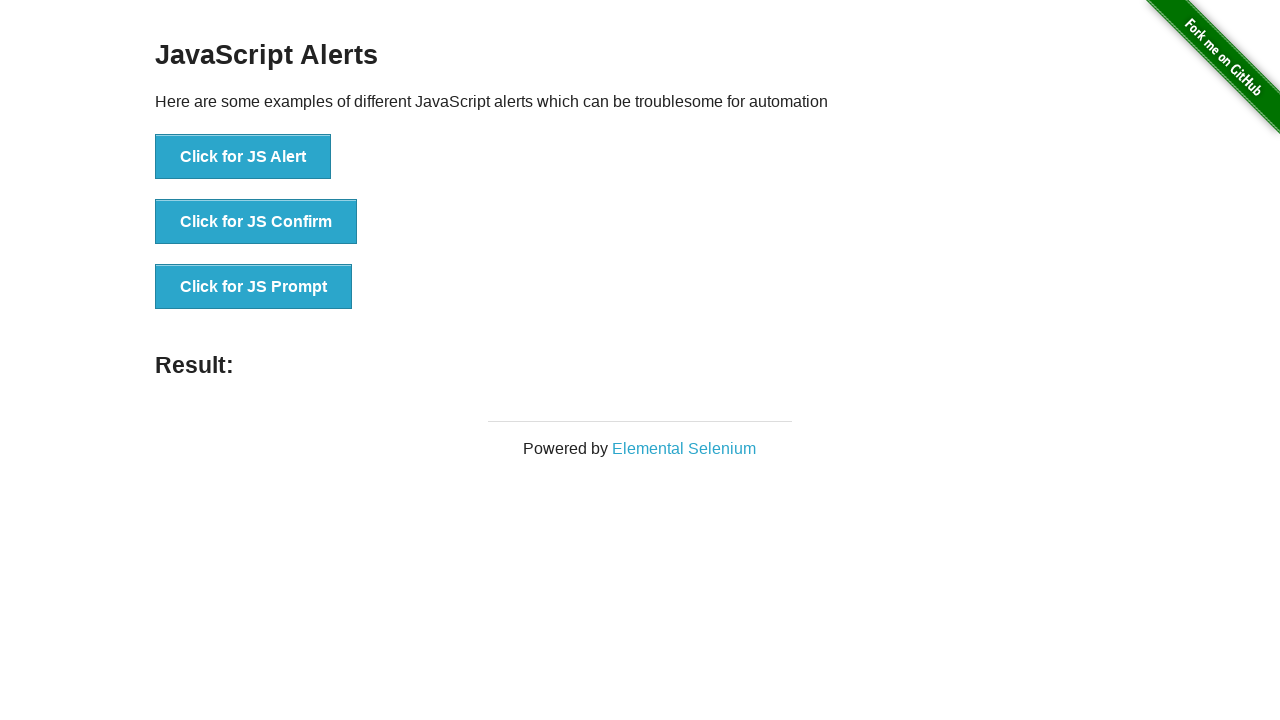

Clicked 'Click for JS Alert' button at (243, 157) on xpath=//button[text()='Click for JS Alert']
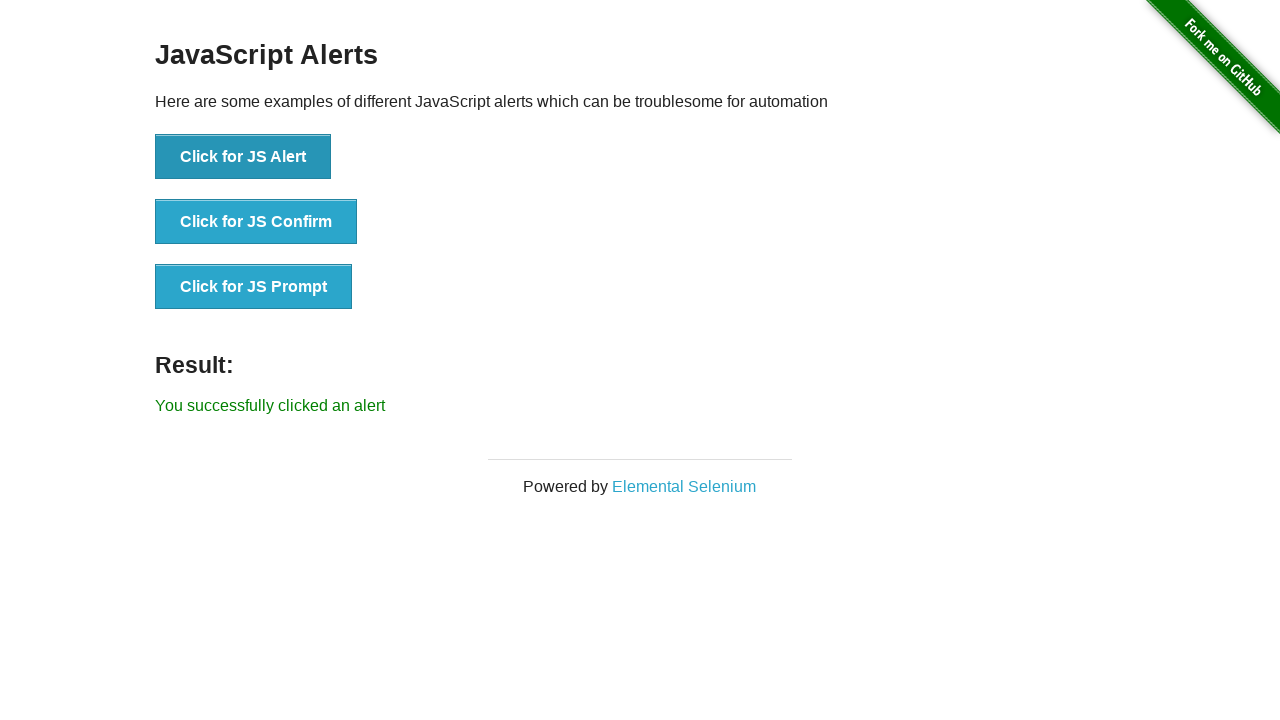

Set up dialog handler to accept alert
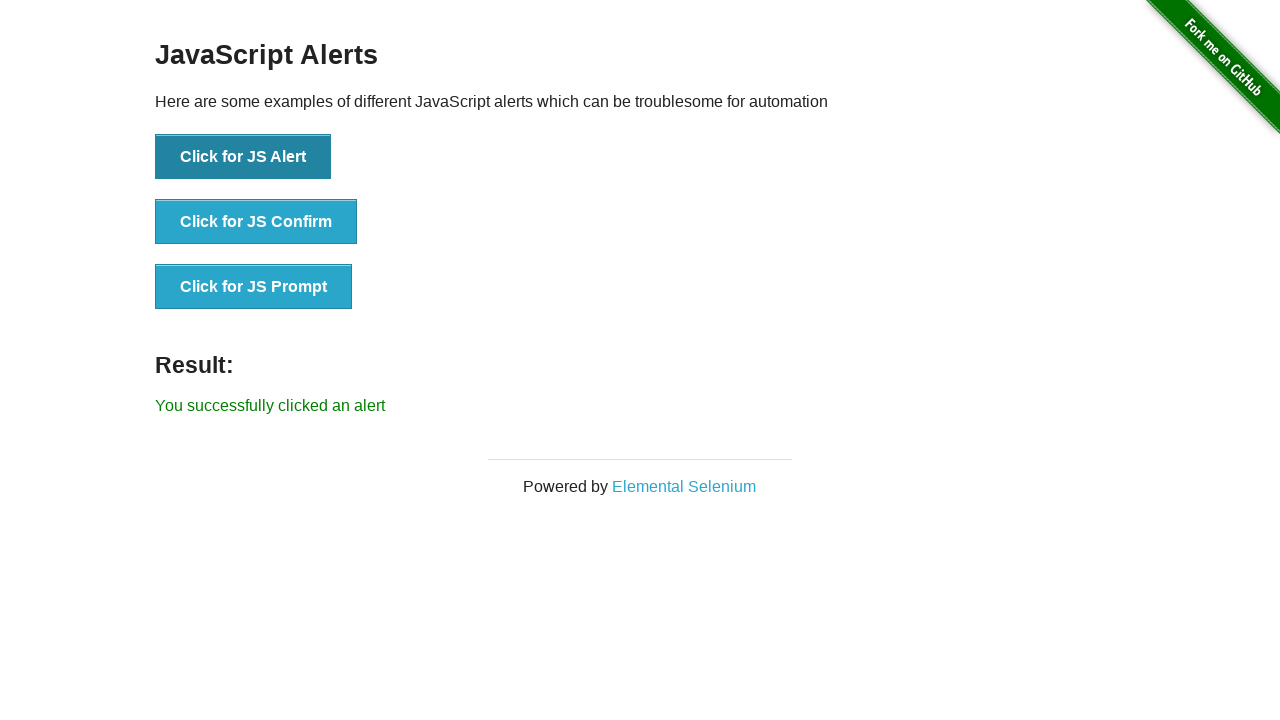

Clicked 'Click for JS Confirm' button at (256, 222) on xpath=//button[text()='Click for JS Confirm']
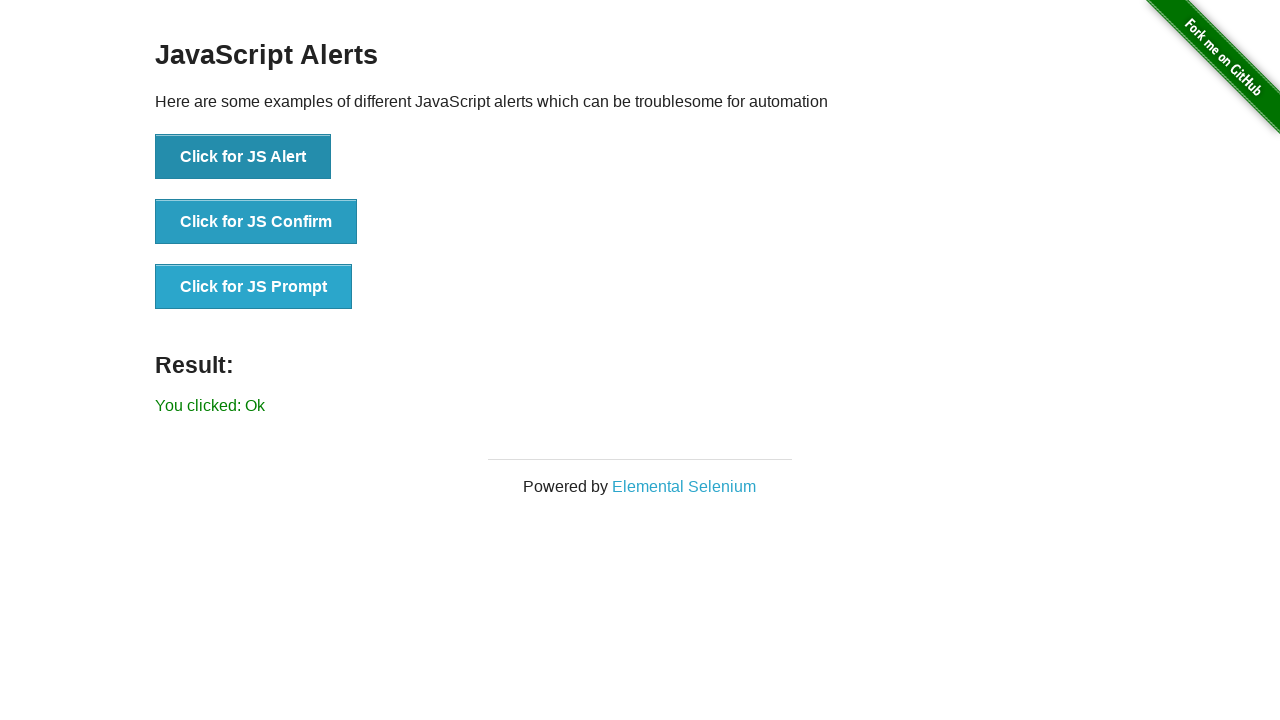

Set up dialog handler to dismiss confirm dialog
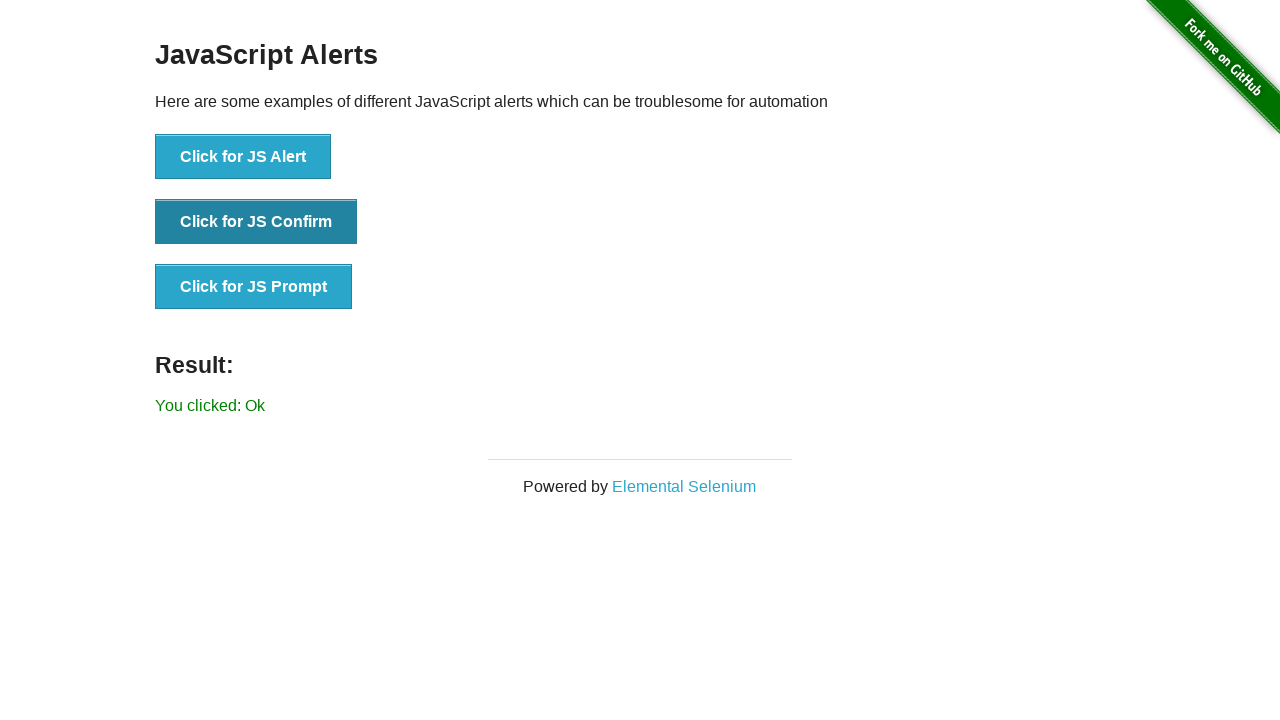

Clicked 'Click for JS Prompt' button at (254, 287) on xpath=//button[text()='Click for JS Prompt']
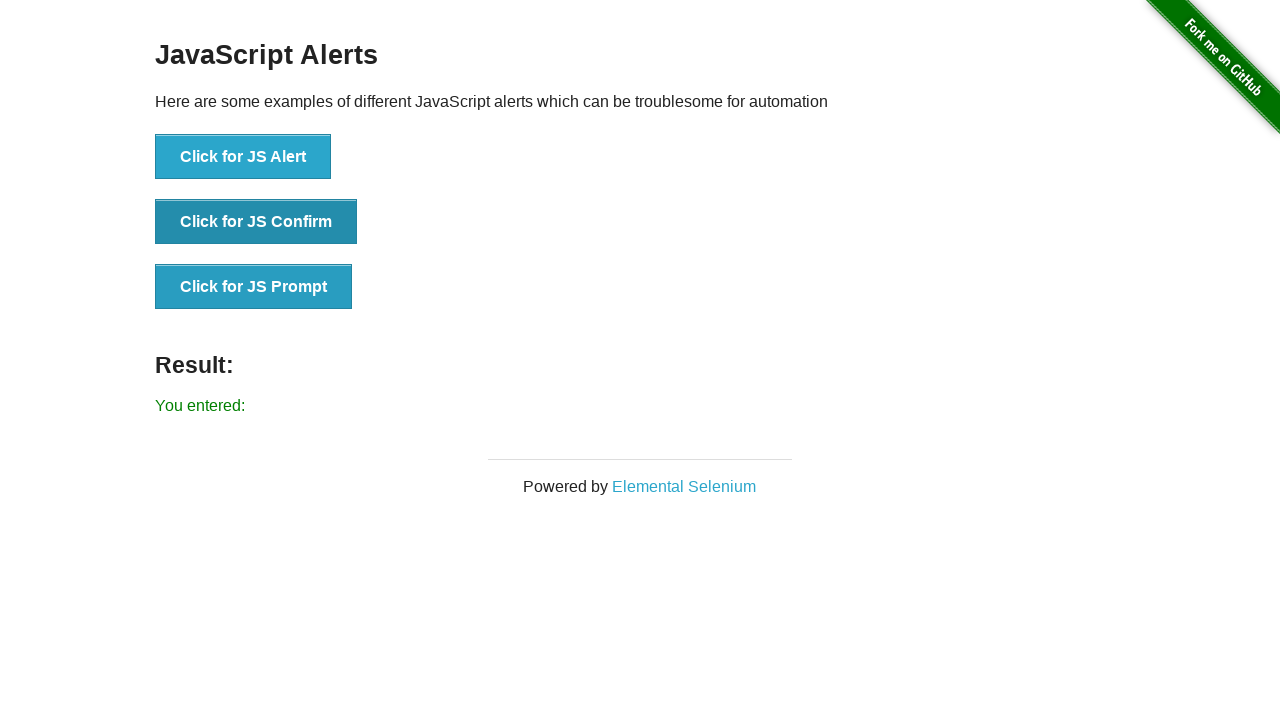

Set up dialog handler to accept prompt with 'Hello' text
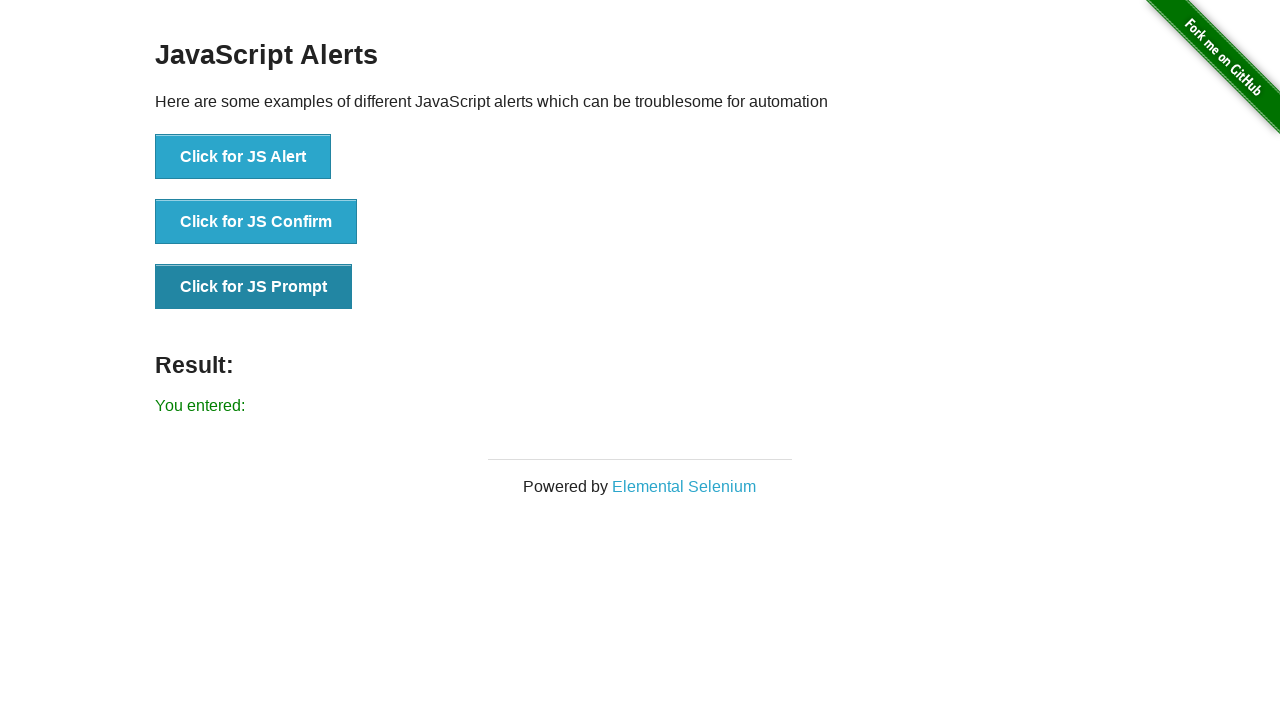

Clicked 'Click for JS Prompt' button again at (254, 287) on xpath=//button[text()='Click for JS Prompt']
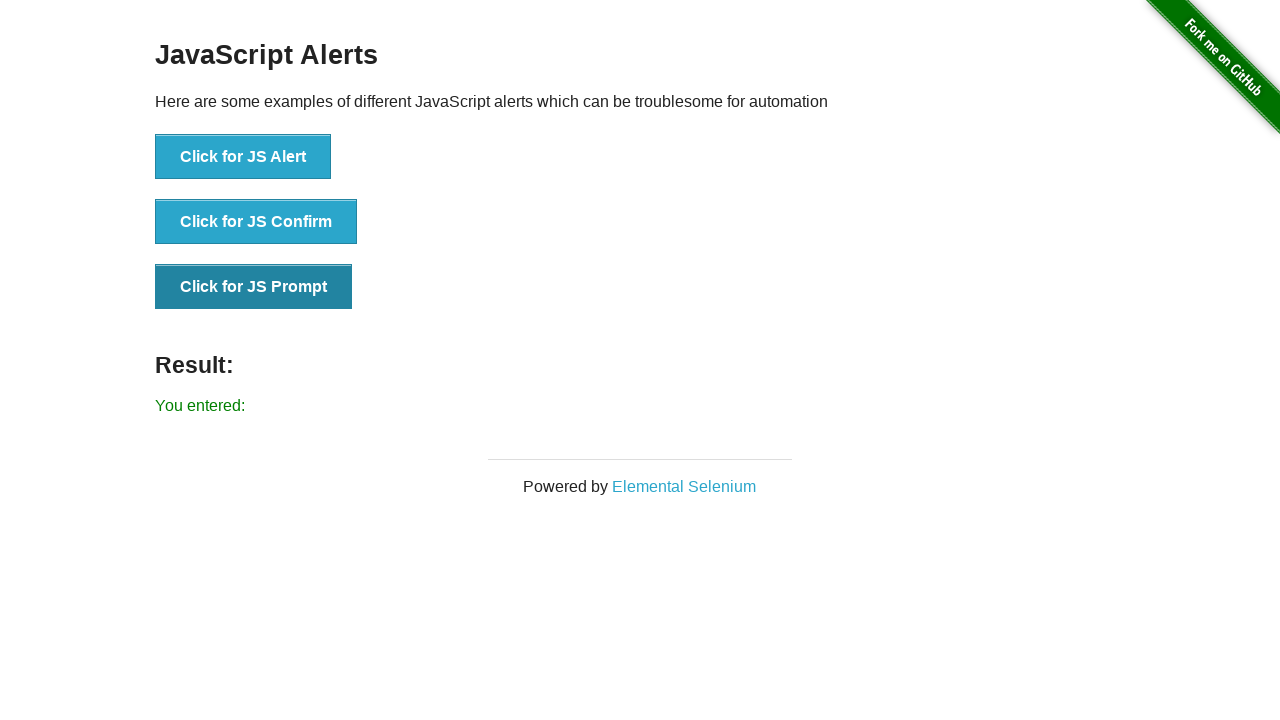

Set up dialog handler to accept prompt without text
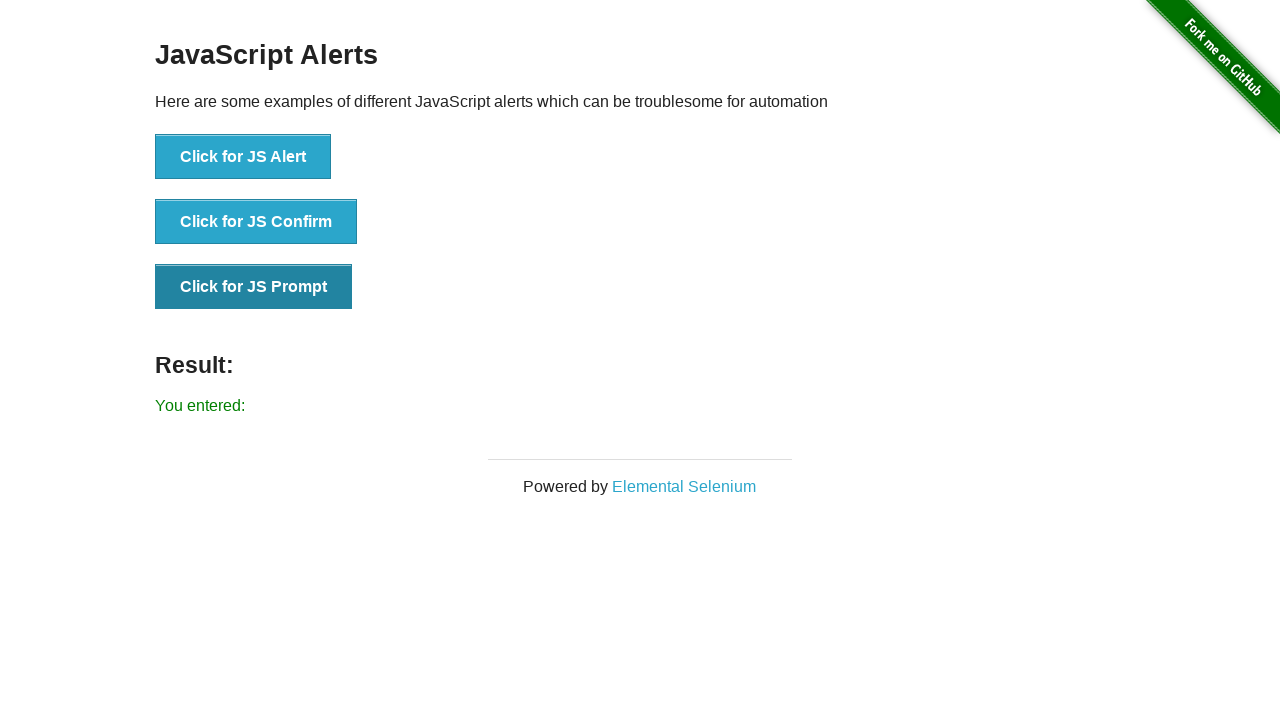

Clicked 'Click for JS Alert' button again at (243, 157) on xpath=//button[text()='Click for JS Alert']
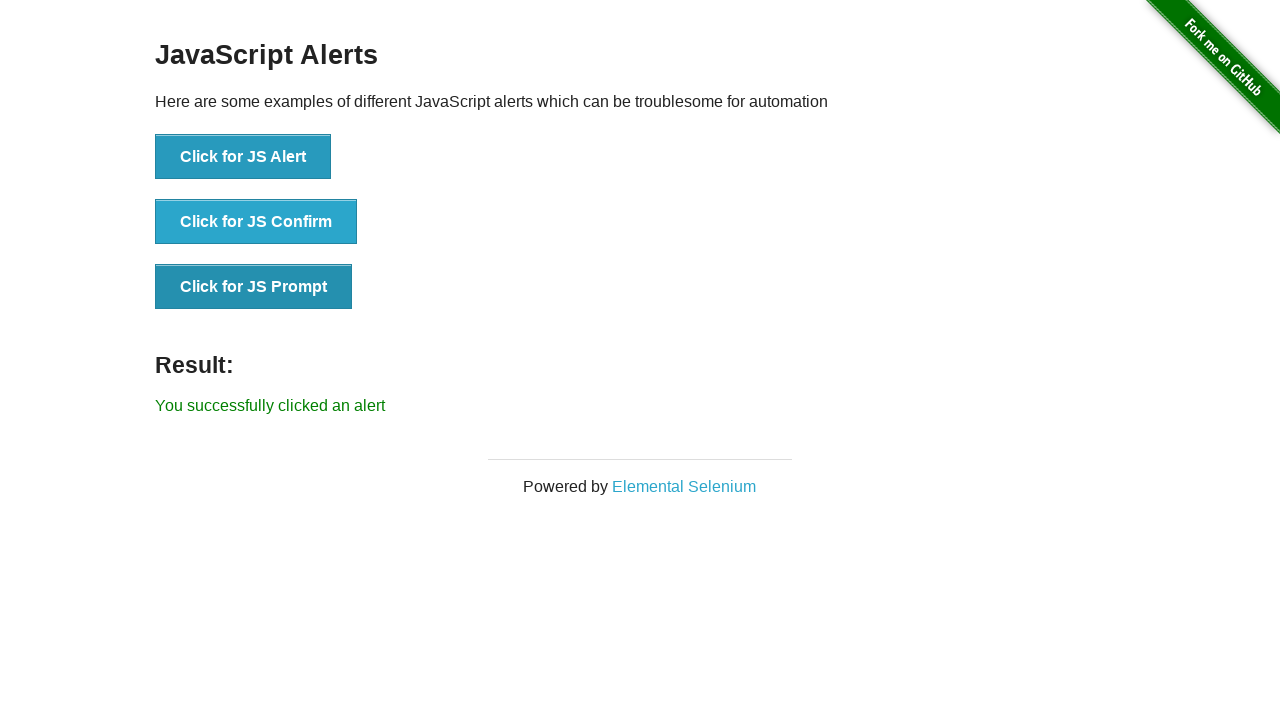

Set up dialog handler to print alert message and accept
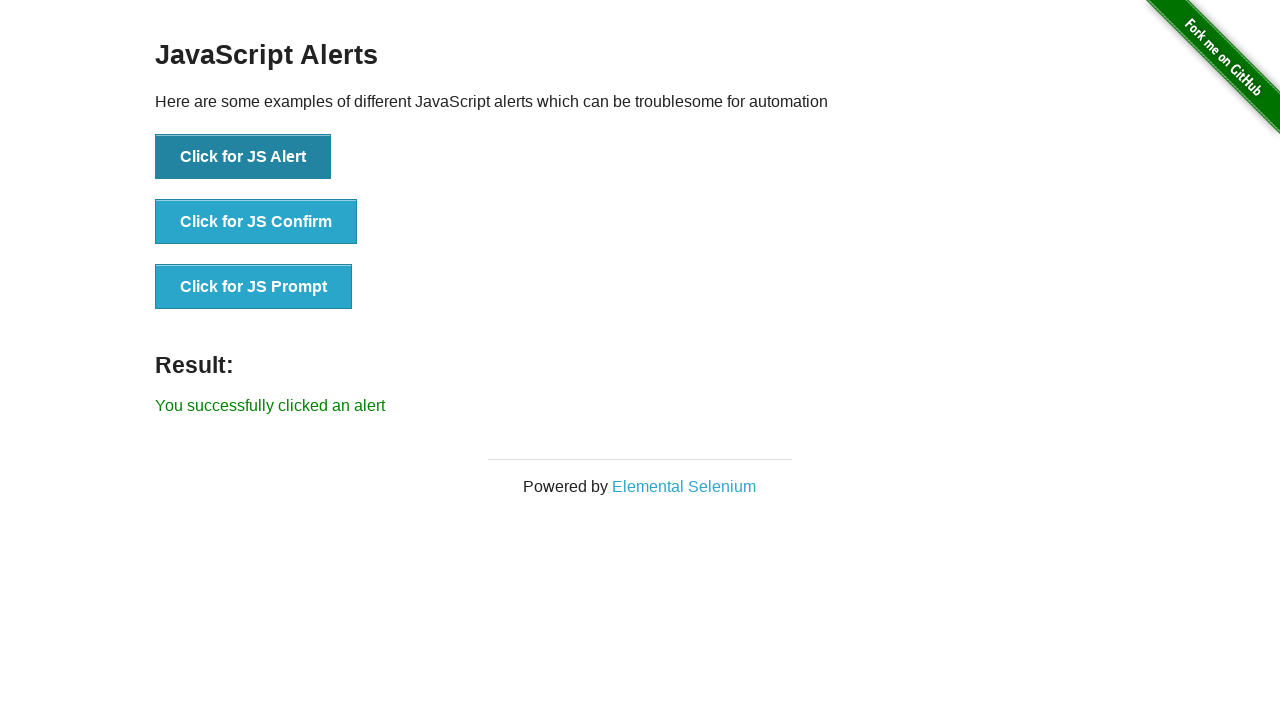

Clicked 'Click for JS Alert' button once more at (243, 157) on xpath=//button[text()='Click for JS Alert']
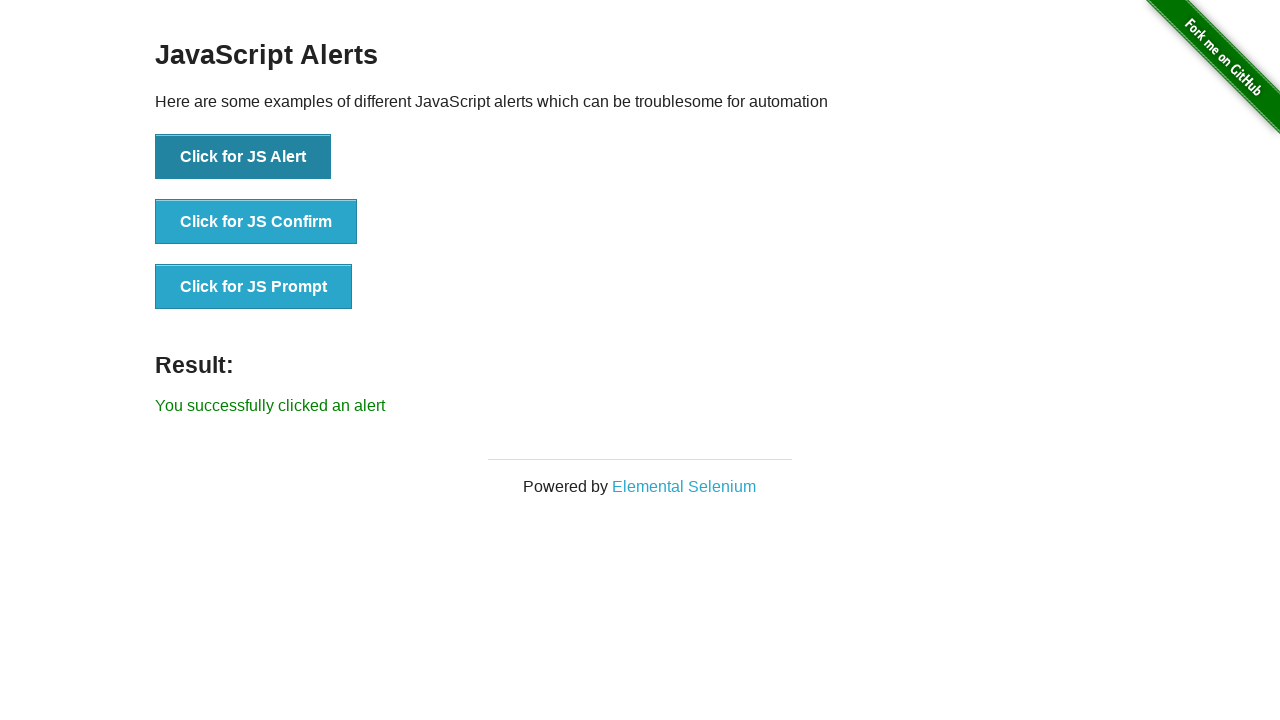

Set up dialog handler to dismiss alert
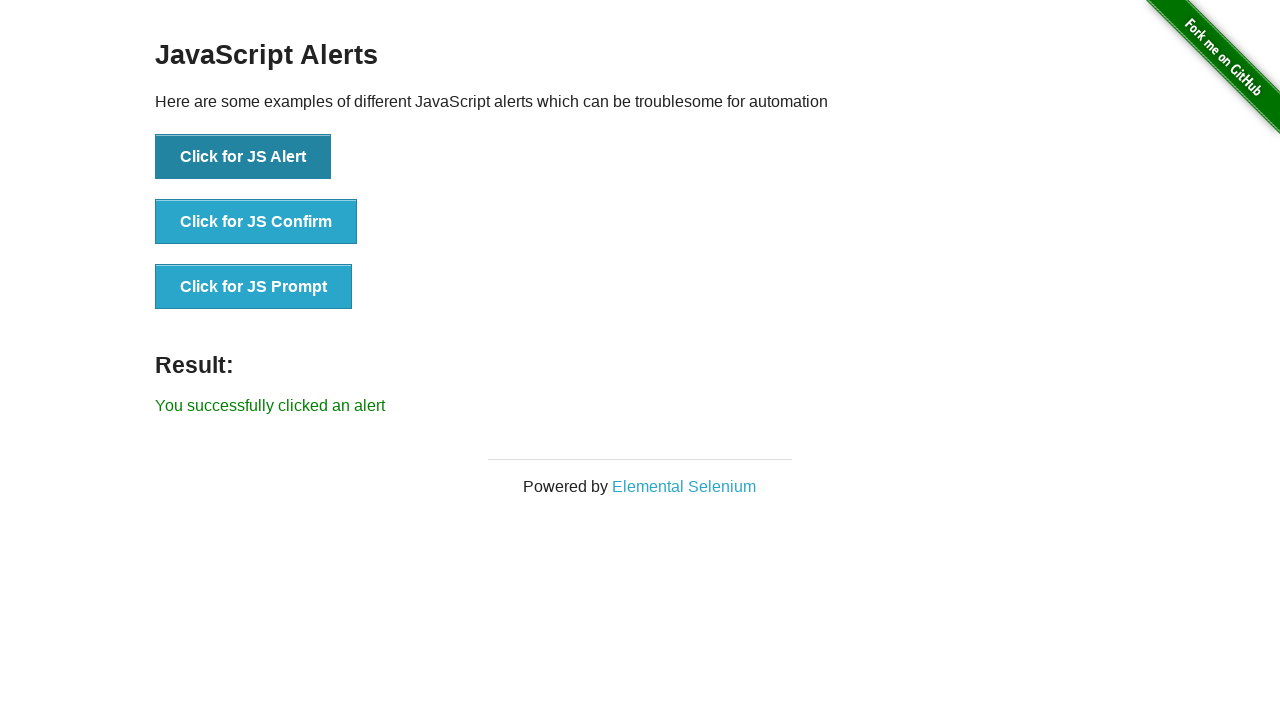

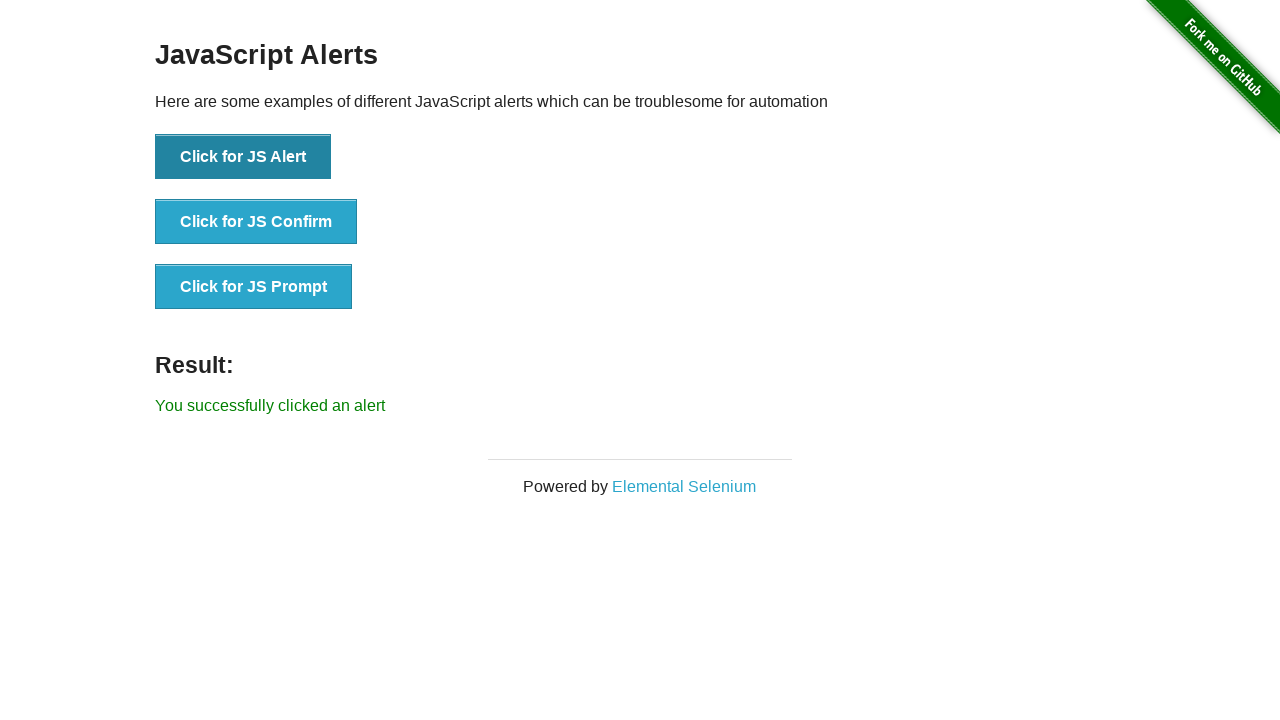